Tests increasing the number of adults using the increase button

Starting URL: https://ancabota09.wixsite.com/intern

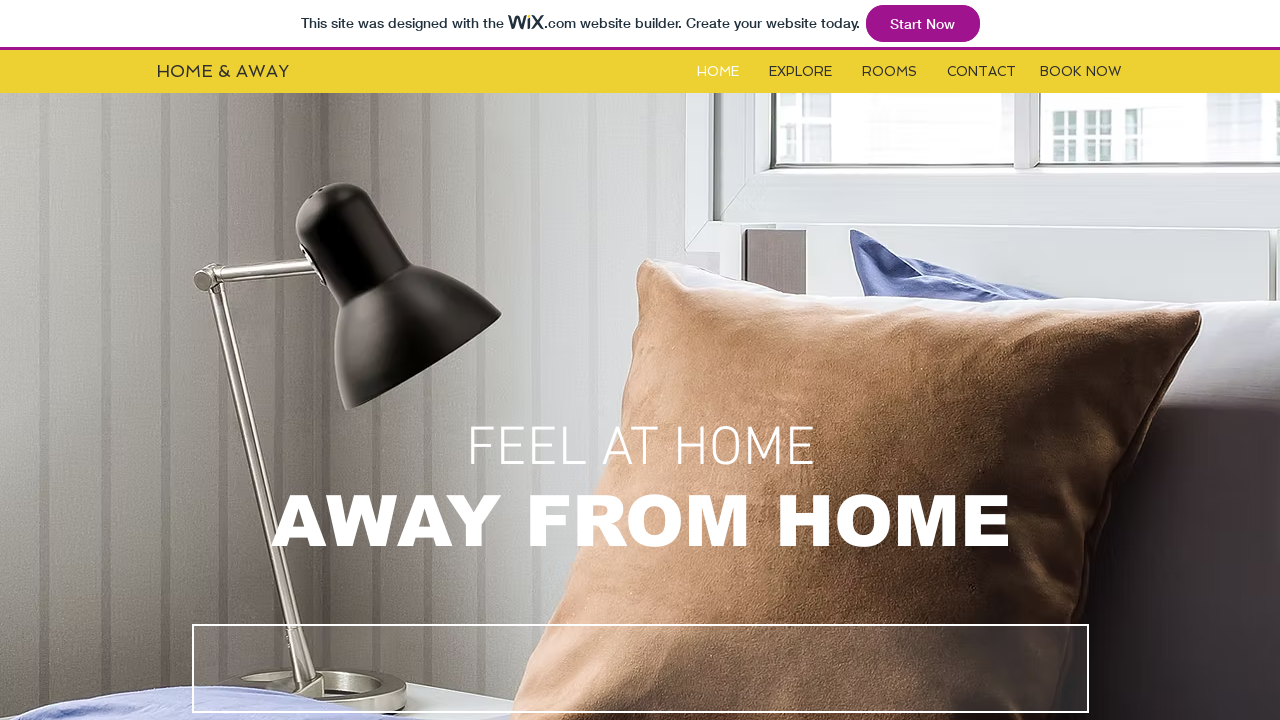

Located and switched to main frame containing the booking widget
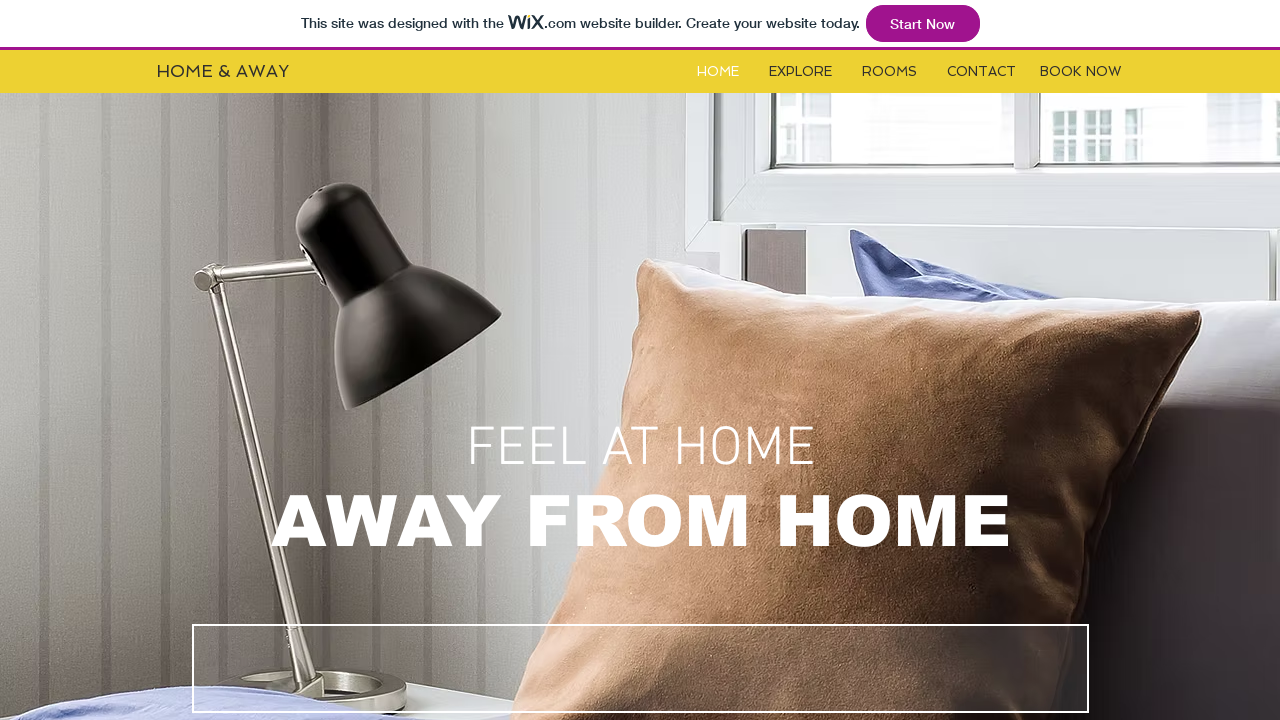

Clicked the increase button to add more adults at (800, 667) on .nKphmK >> nth=0 >> internal:control=enter-frame >> #adults a >> nth=0
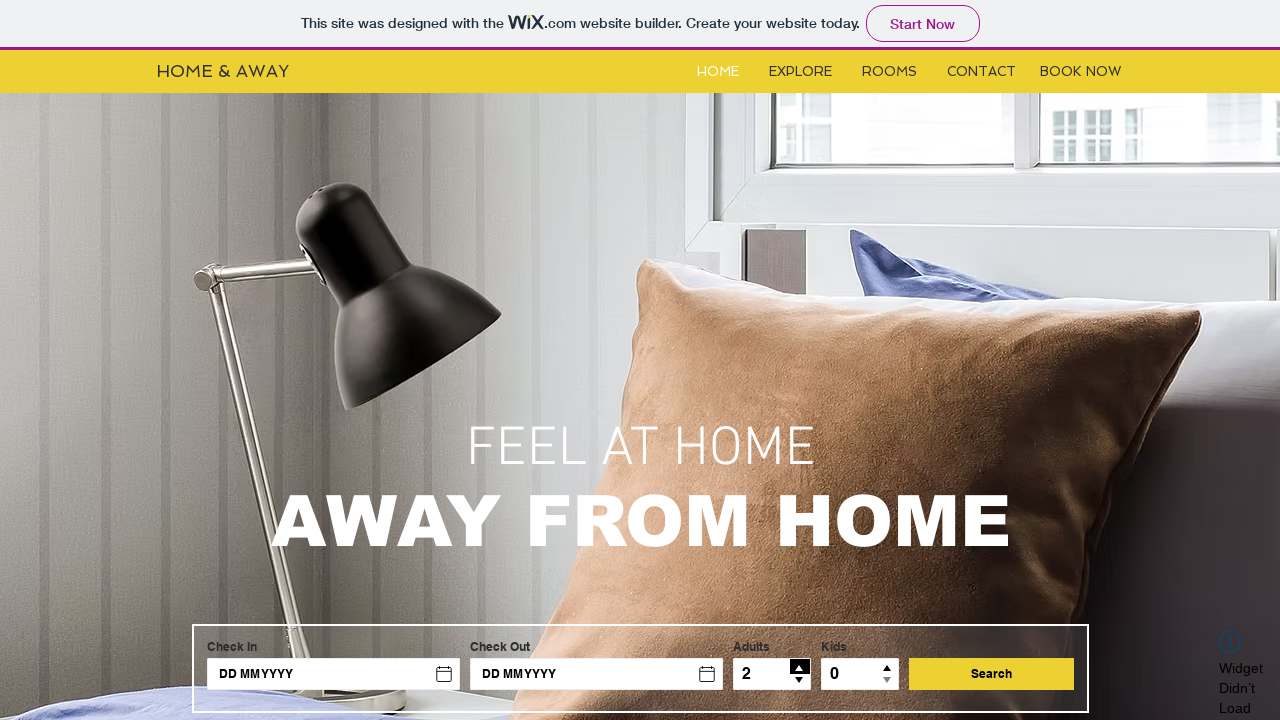

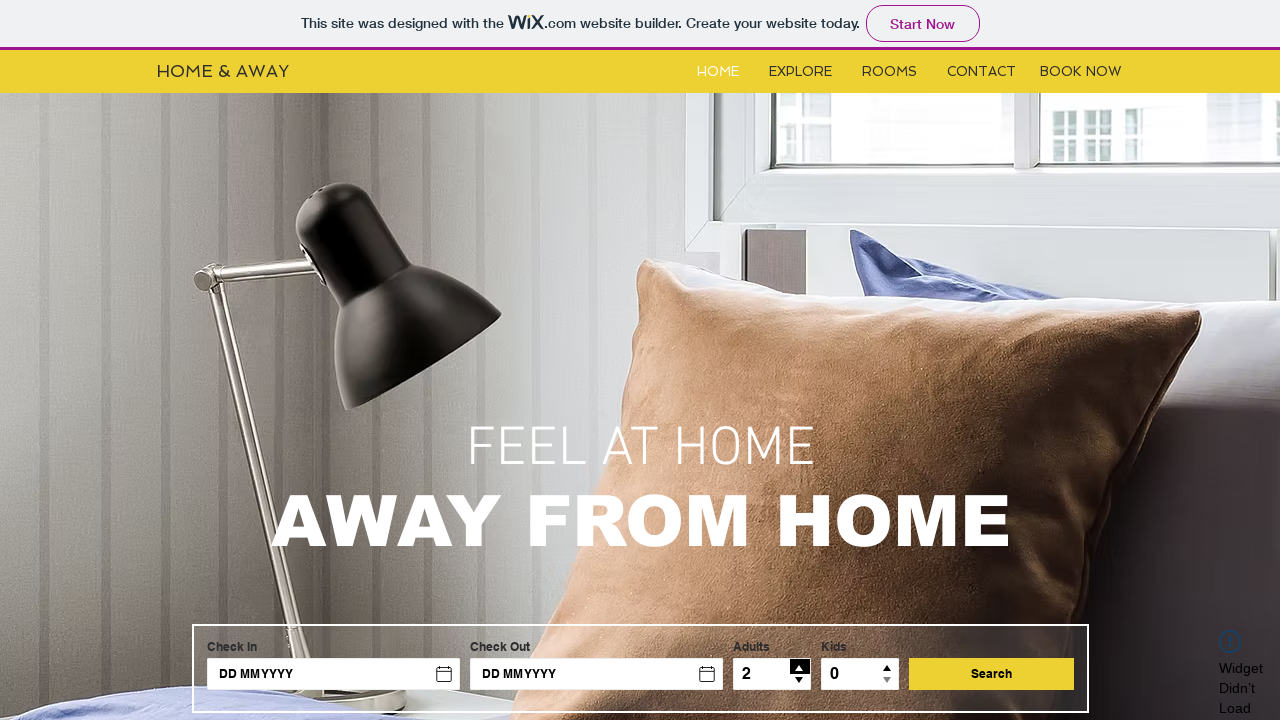